Tests DuckDuckGo search functionality by entering "Selenium" as a search query and clicking the search button.

Starting URL: https://duckduckgo.com/

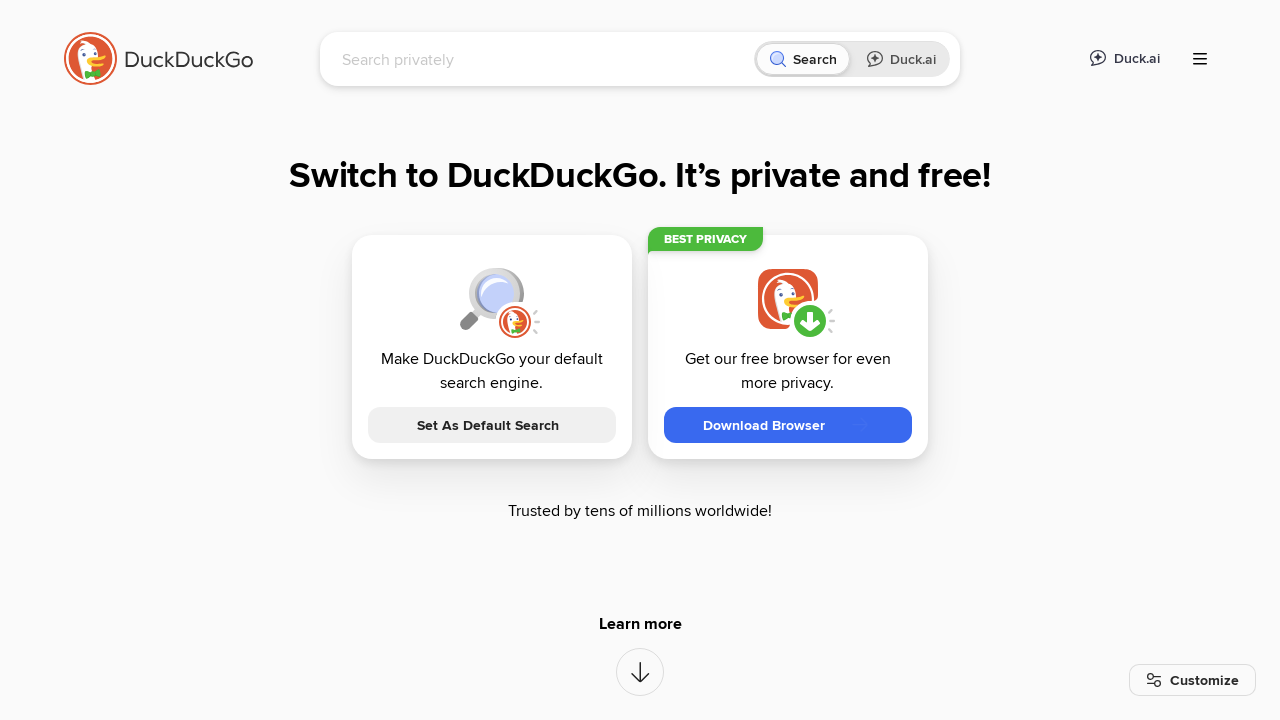

Filled search box with 'Selenium' on #searchbox_input
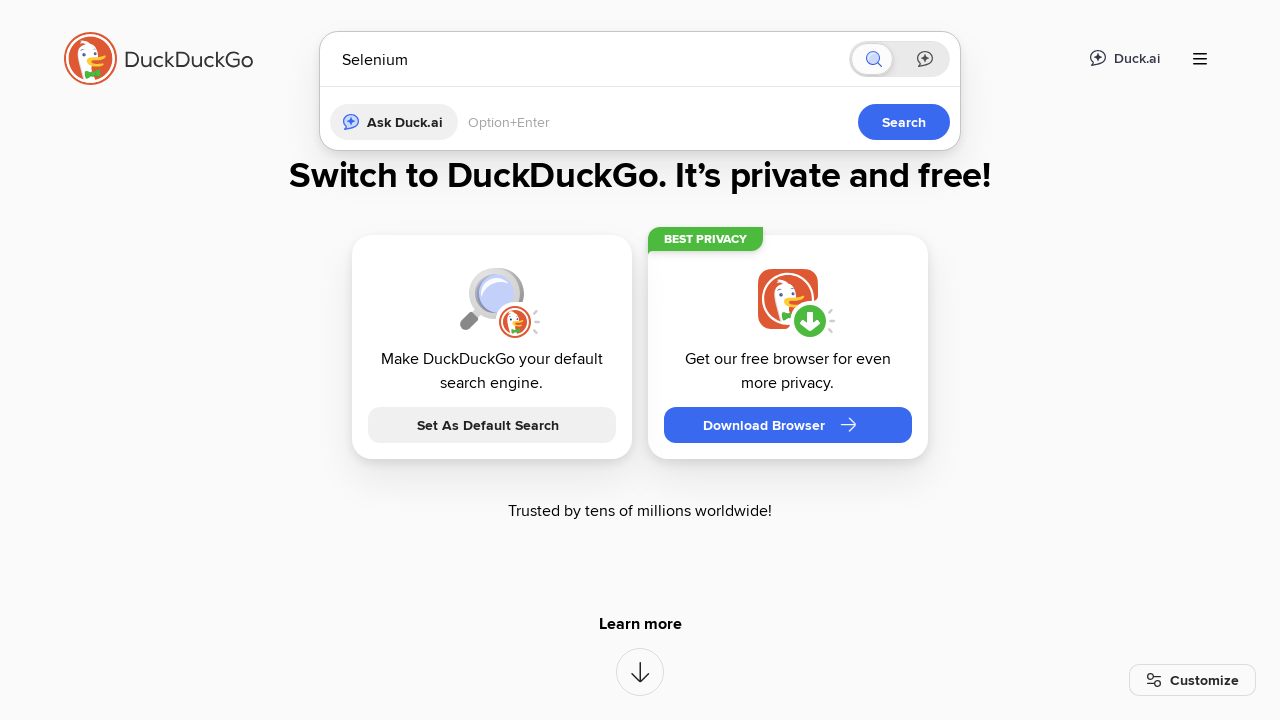

Clicked search button at (881, 59) on button[aria-label='Search']
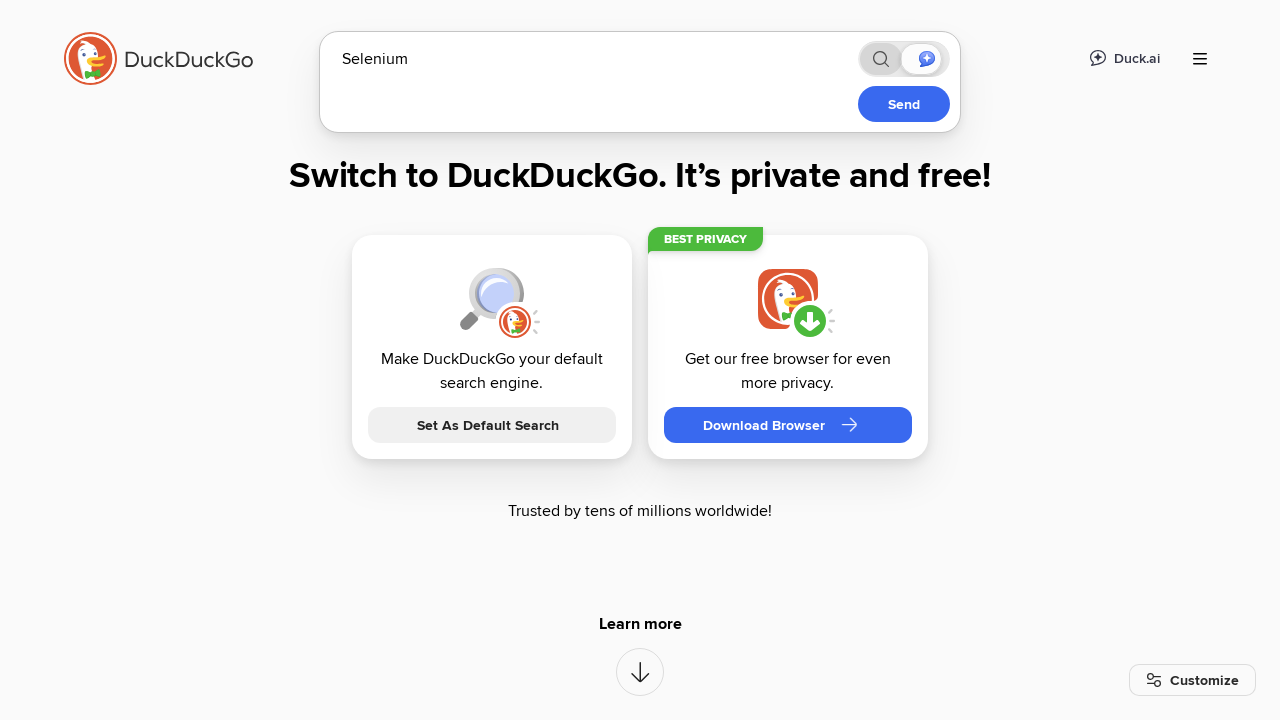

Search results loaded (networkidle)
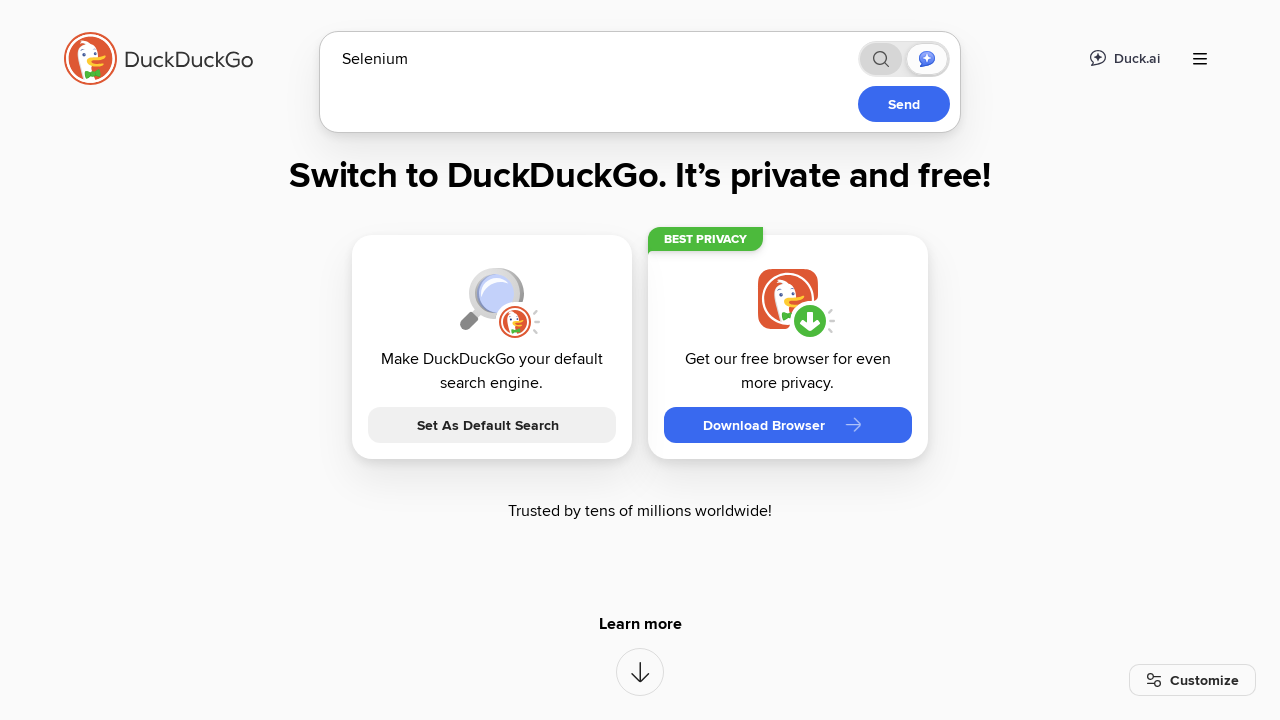

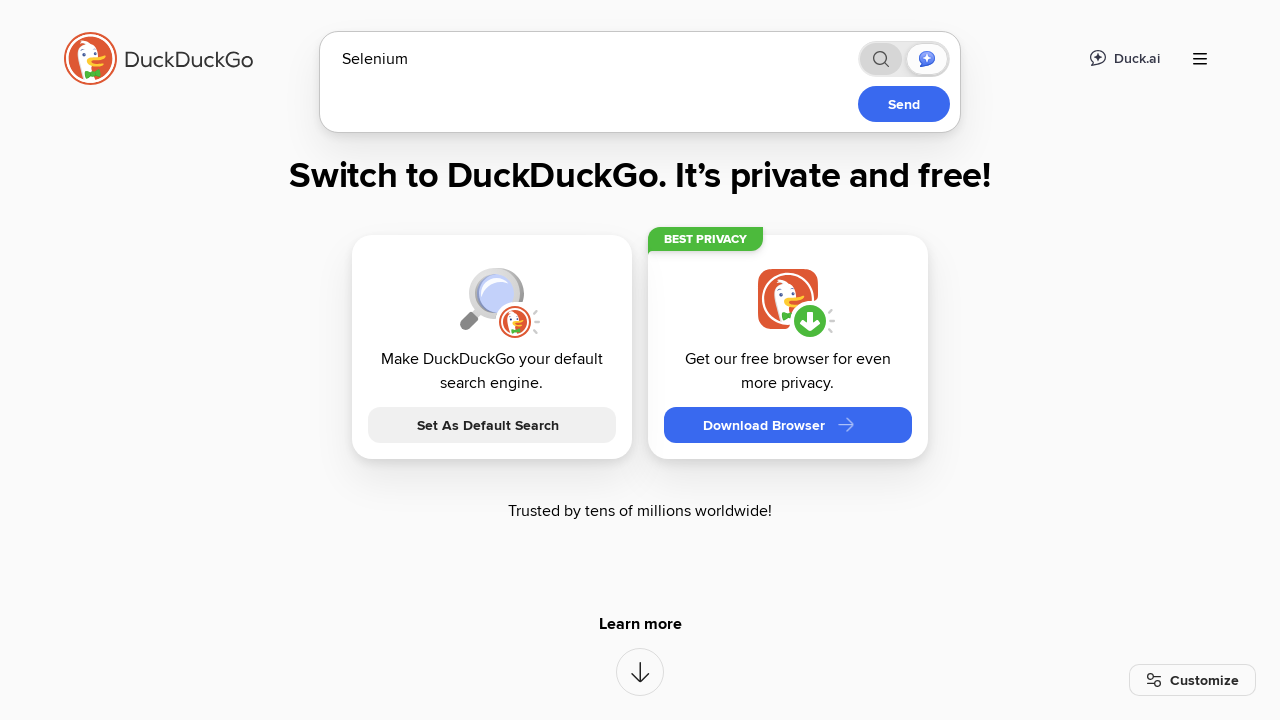